Tests dynamic content loading by clicking a Start button, waiting for "Hello World!" text to appear, then clicking an external link to Elemental Selenium and verifying the new page loads correctly.

Starting URL: https://the-internet.herokuapp.com/dynamic_loading/1

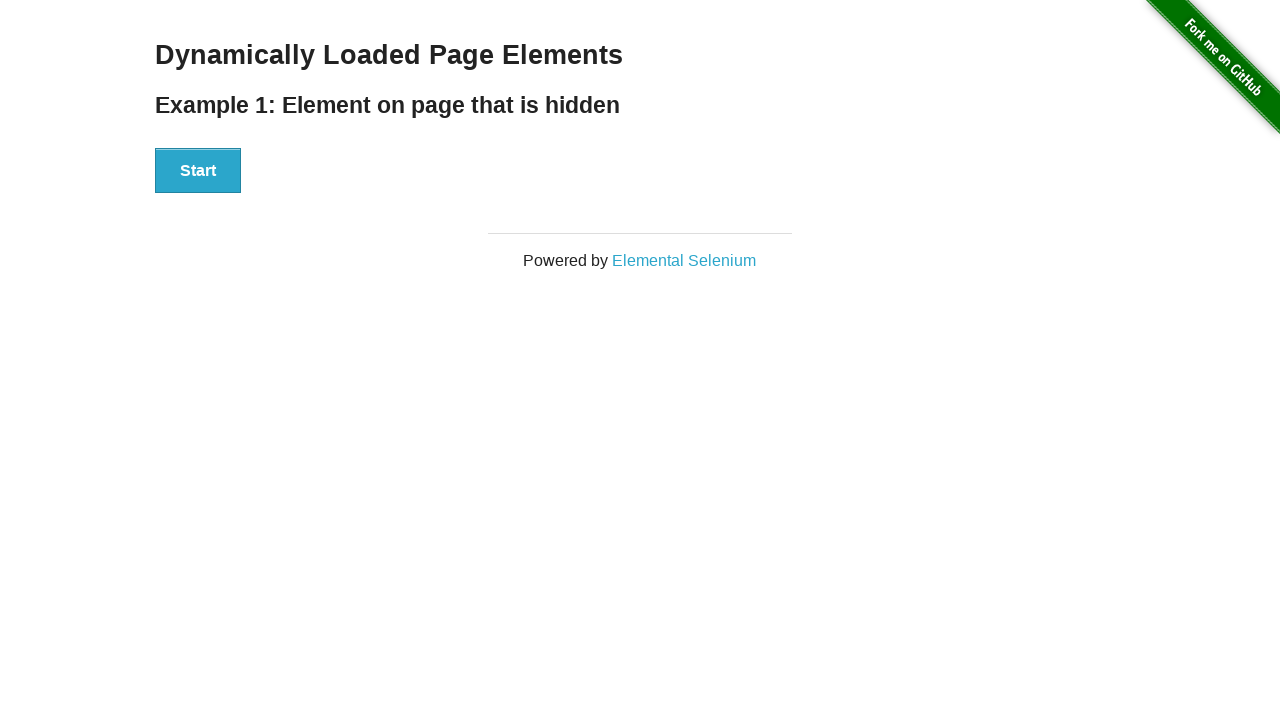

Start button became visible
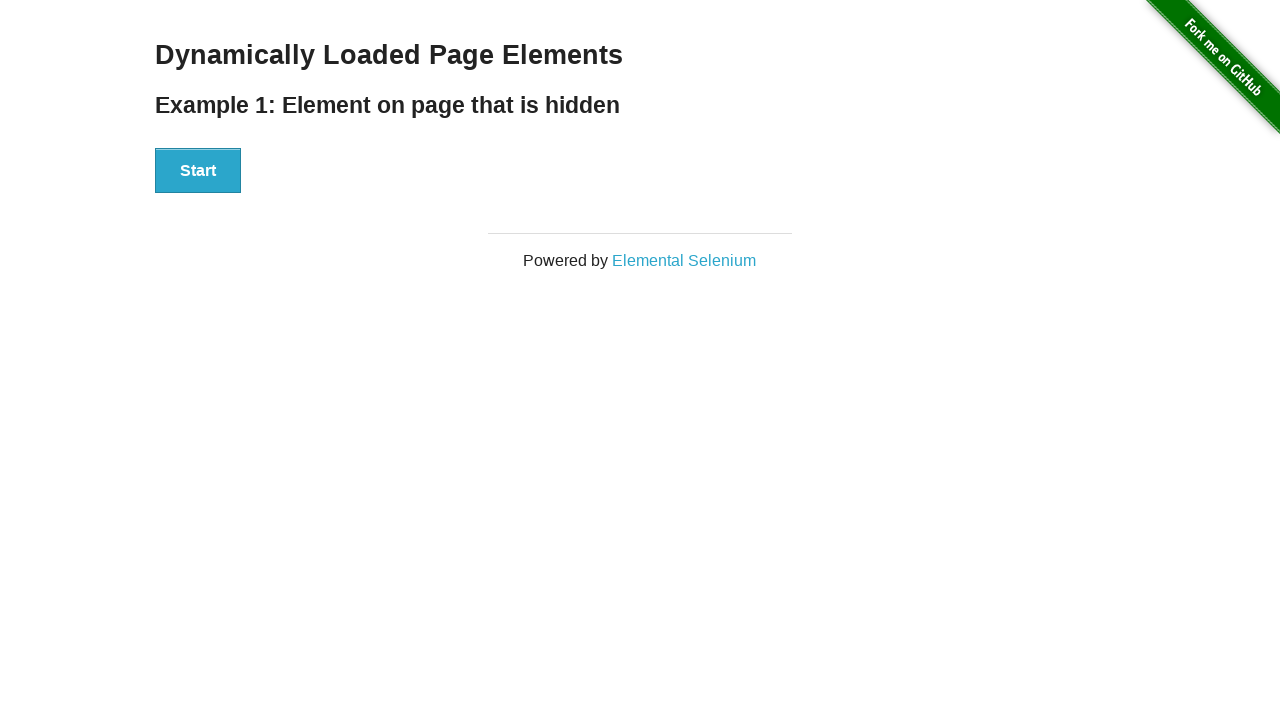

Clicked the Start button at (198, 171) on button:has-text('Start')
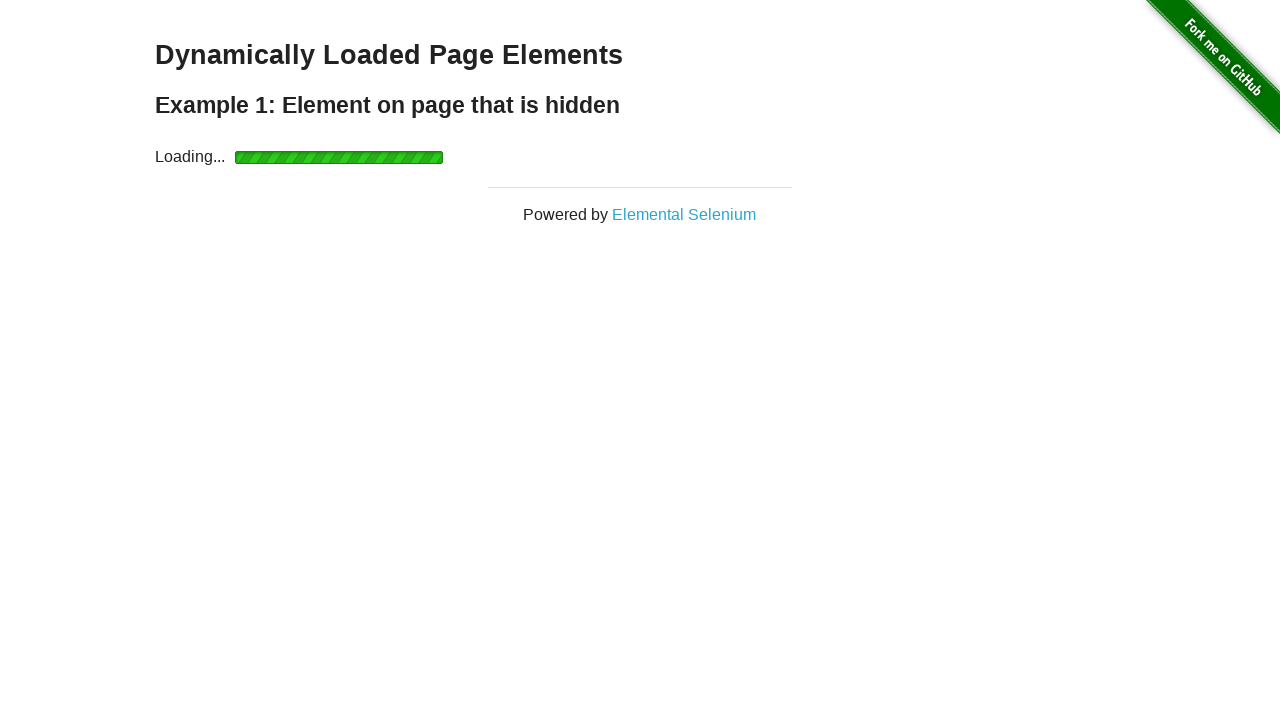

Dynamic content loaded - 'Hello World!' text appeared
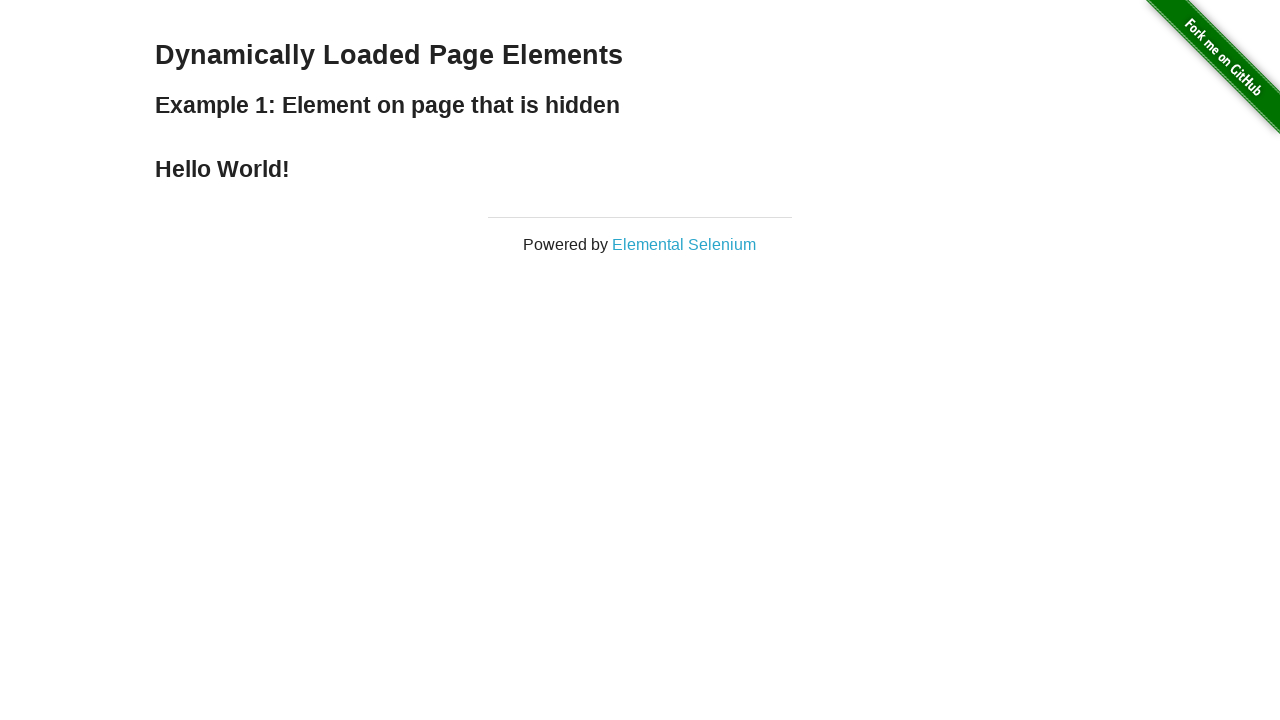

Elemental Selenium link became visible
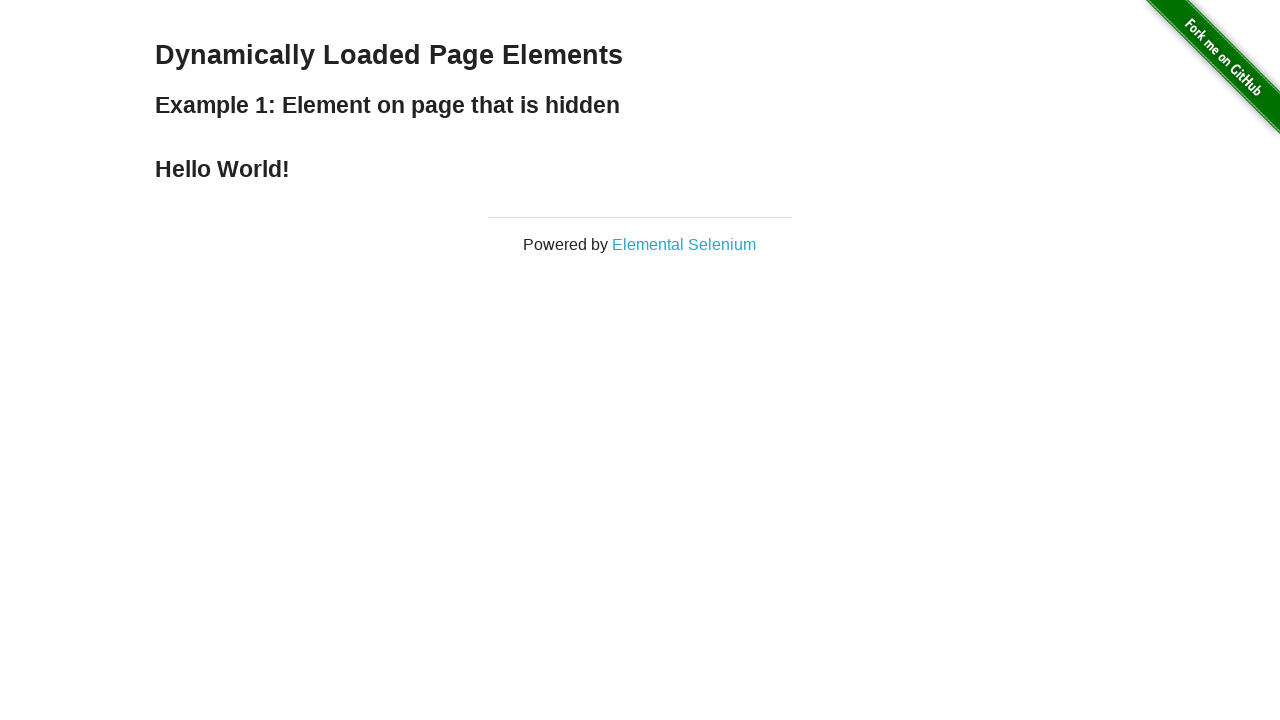

Clicked the Elemental Selenium link at (684, 244) on text=Elemental Selenium
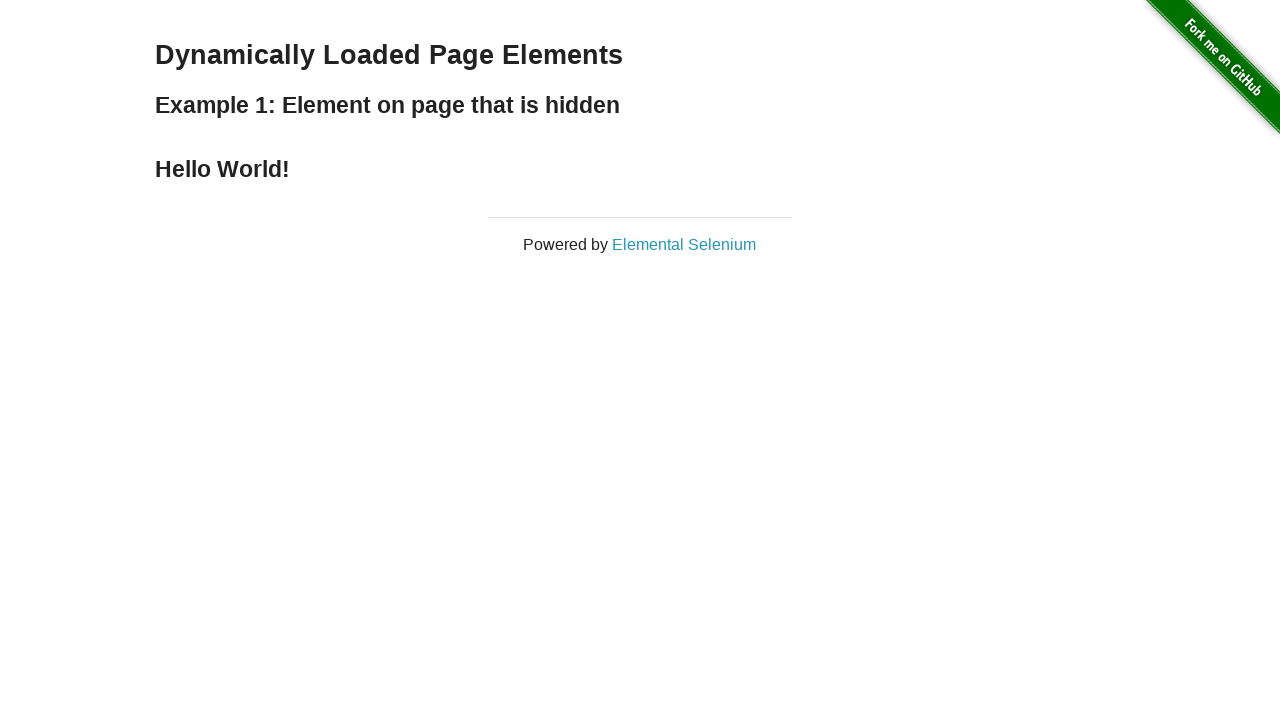

New page loaded successfully
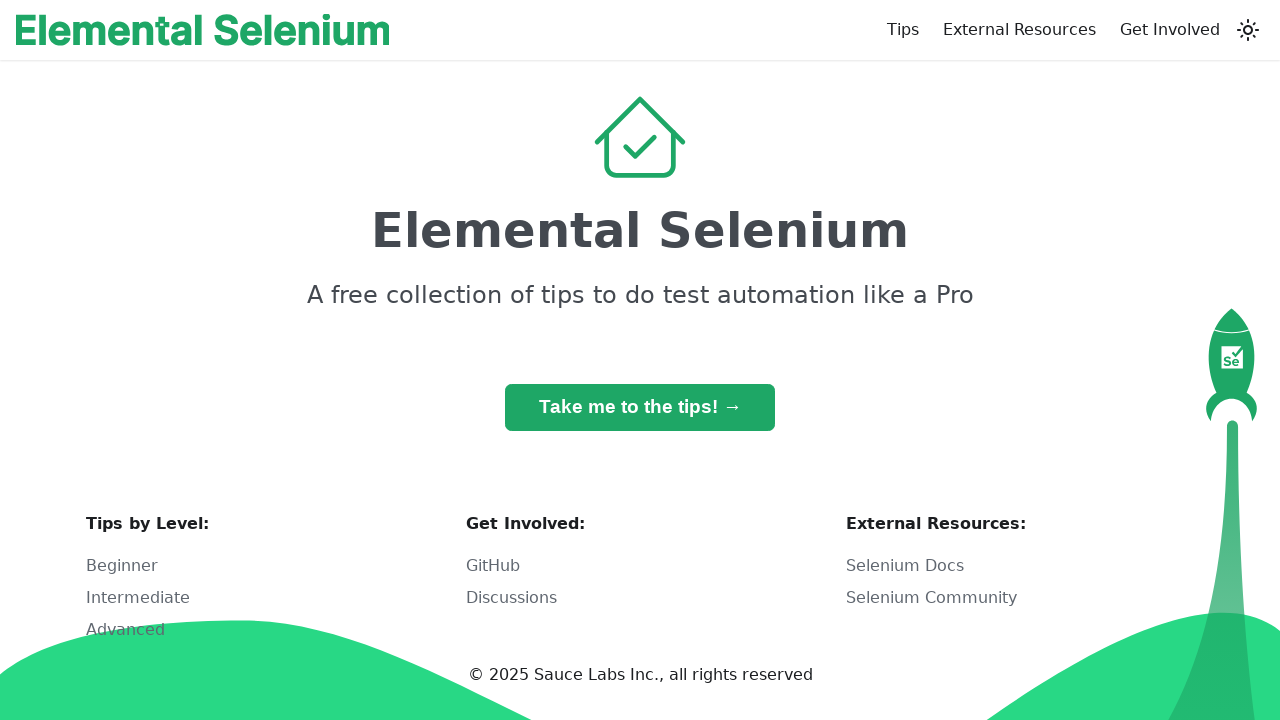

Verified new page URL is correct: https://elementalselenium.com/
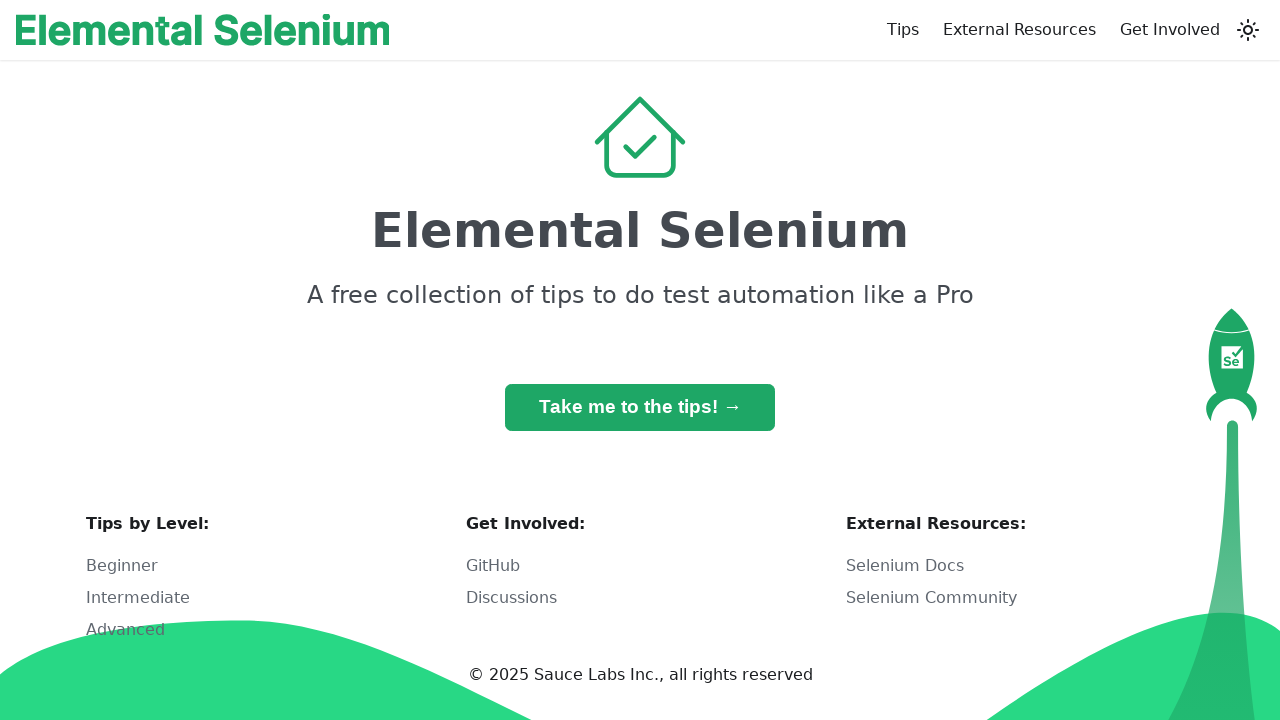

Closed the new page
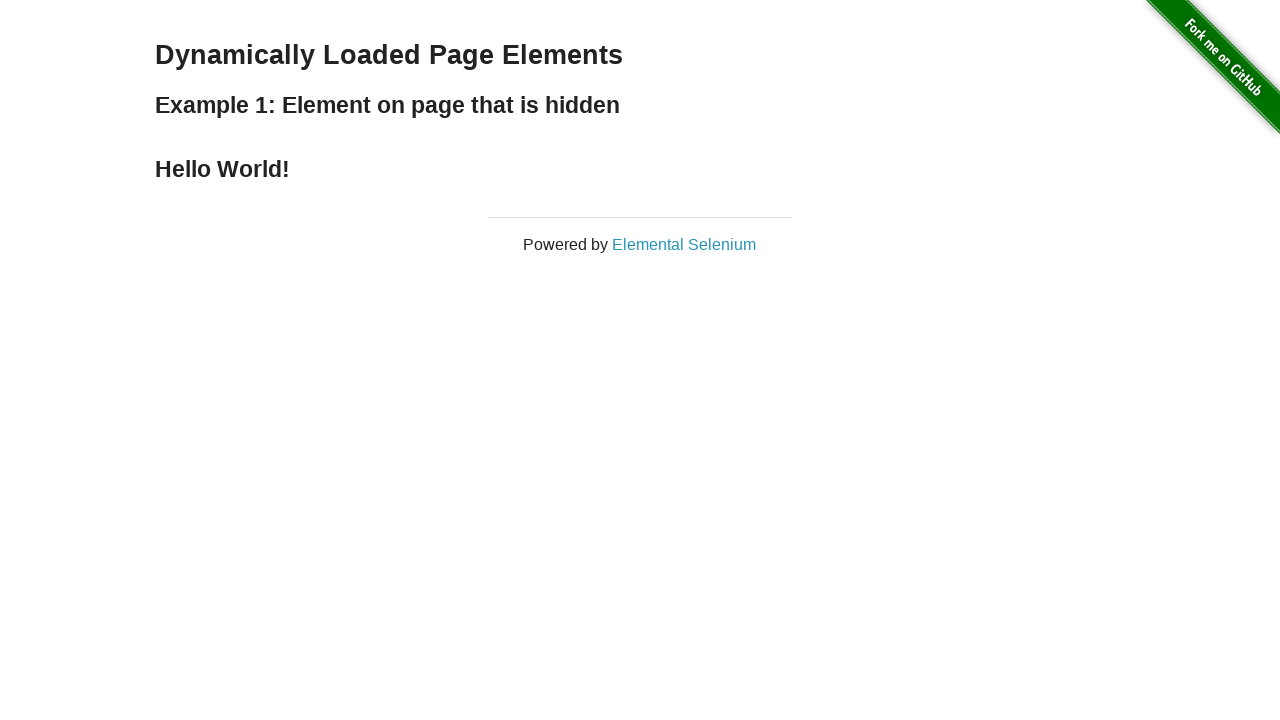

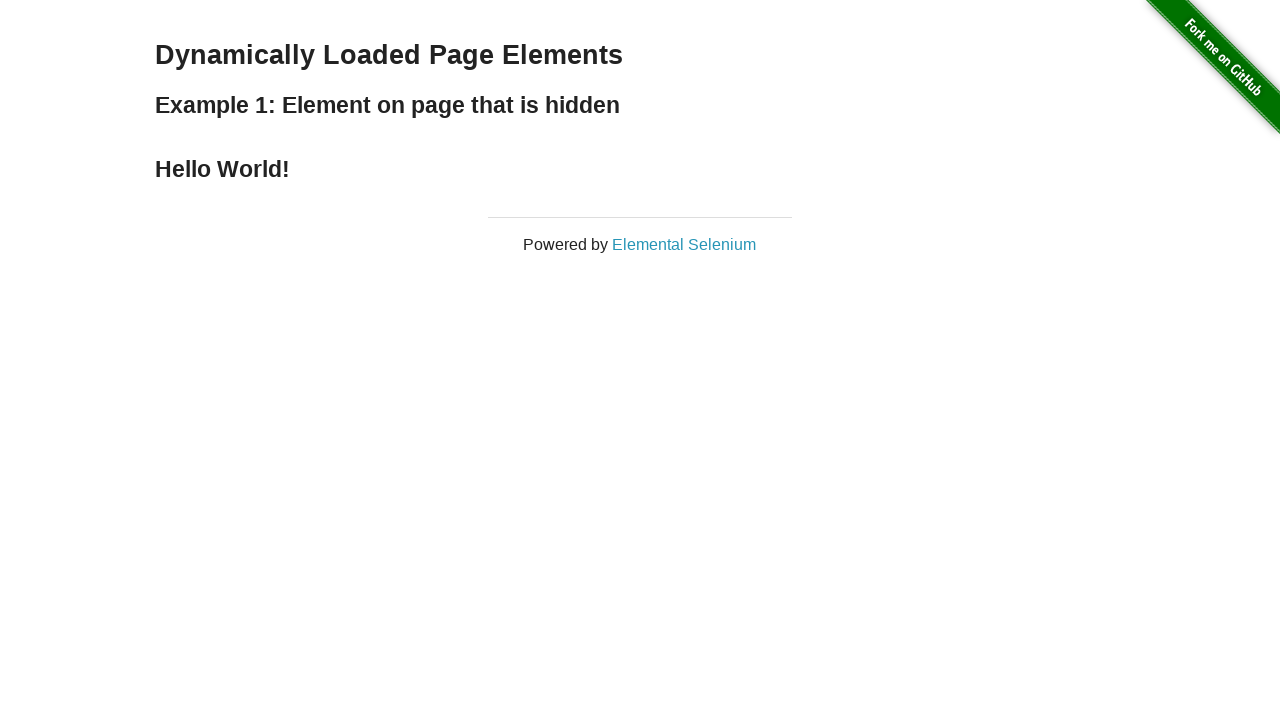